Tests that clicking Clear completed removes completed items from the list

Starting URL: https://demo.playwright.dev/todomvc

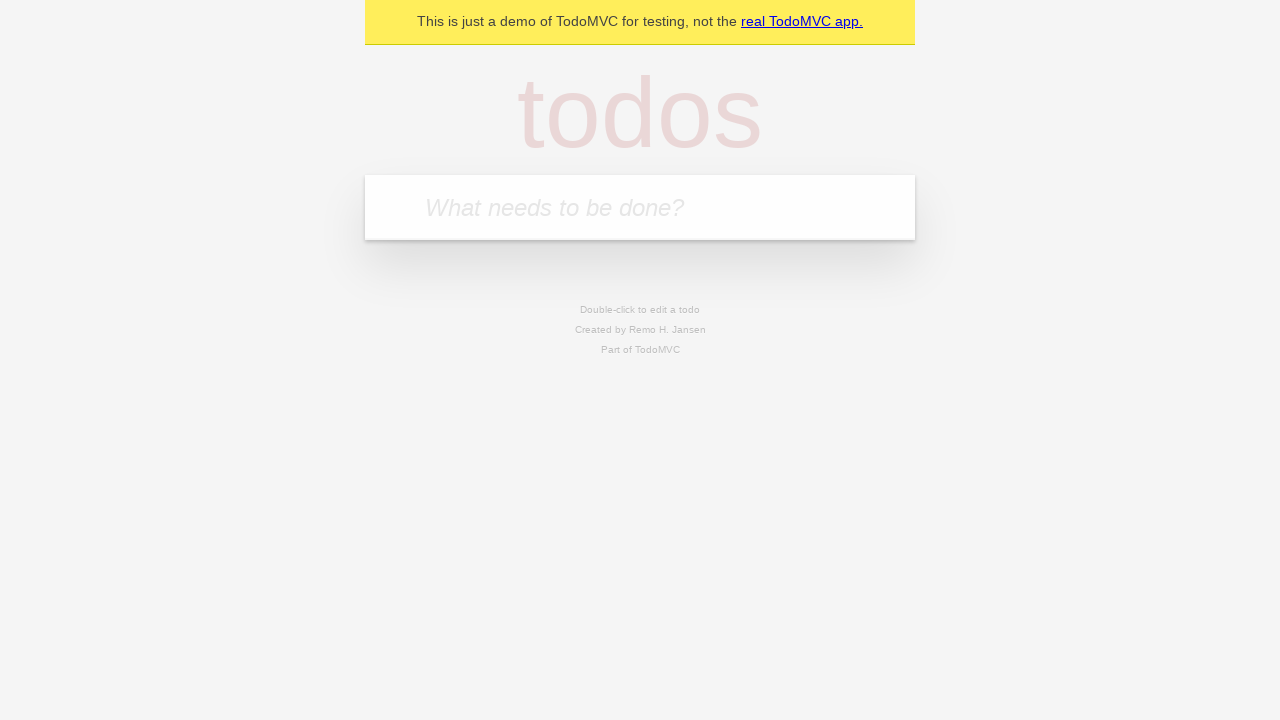

Filled todo input with 'buy some cheese' on internal:attr=[placeholder="What needs to be done?"i]
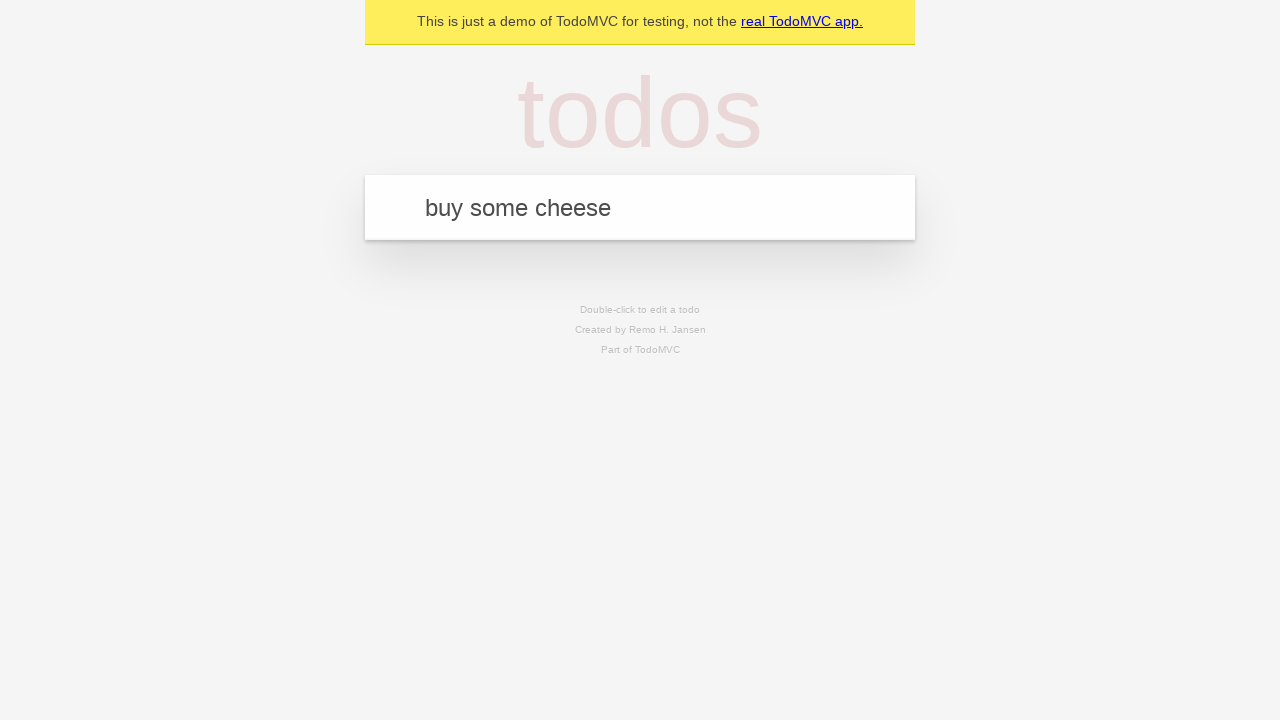

Pressed Enter to add first todo item on internal:attr=[placeholder="What needs to be done?"i]
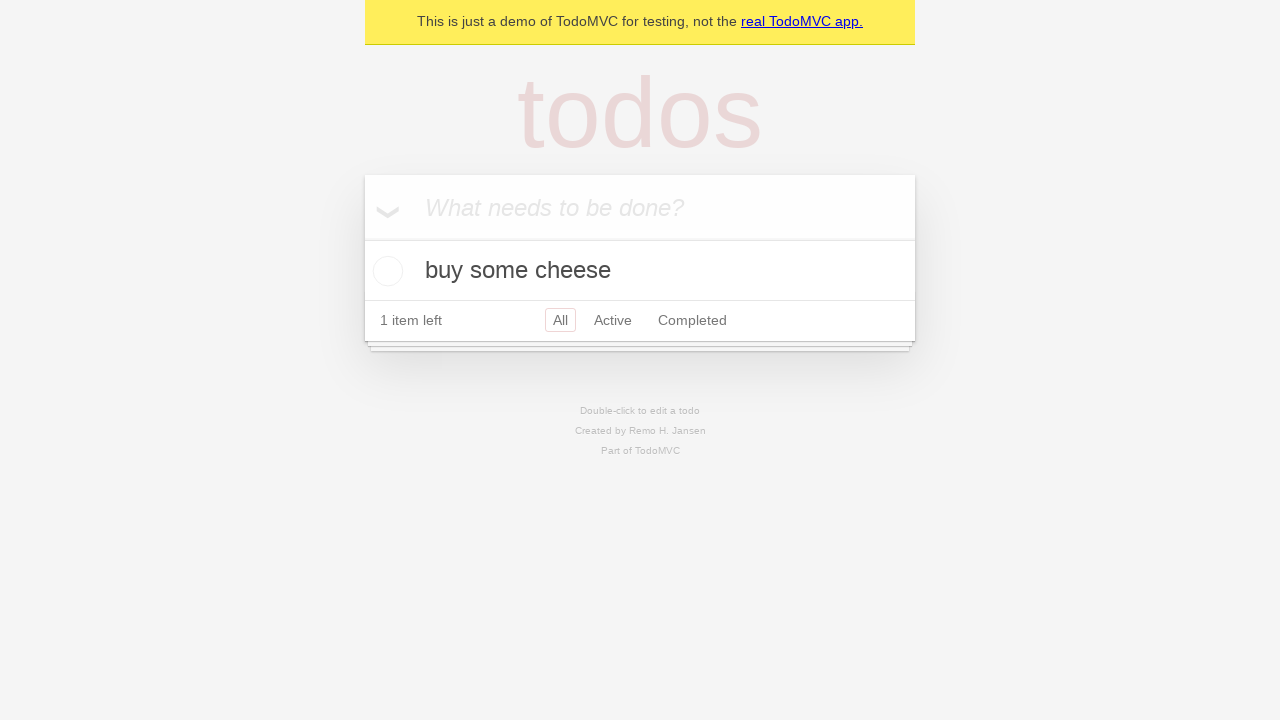

Filled todo input with 'feed the cat' on internal:attr=[placeholder="What needs to be done?"i]
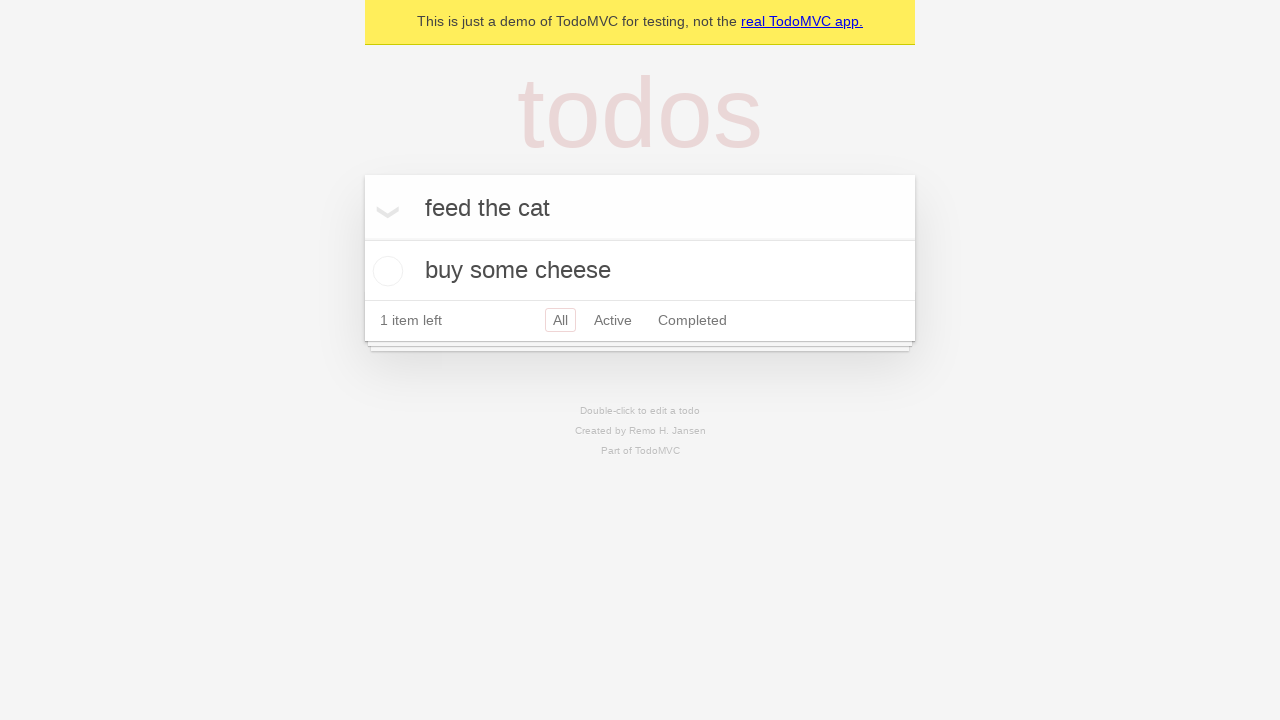

Pressed Enter to add second todo item on internal:attr=[placeholder="What needs to be done?"i]
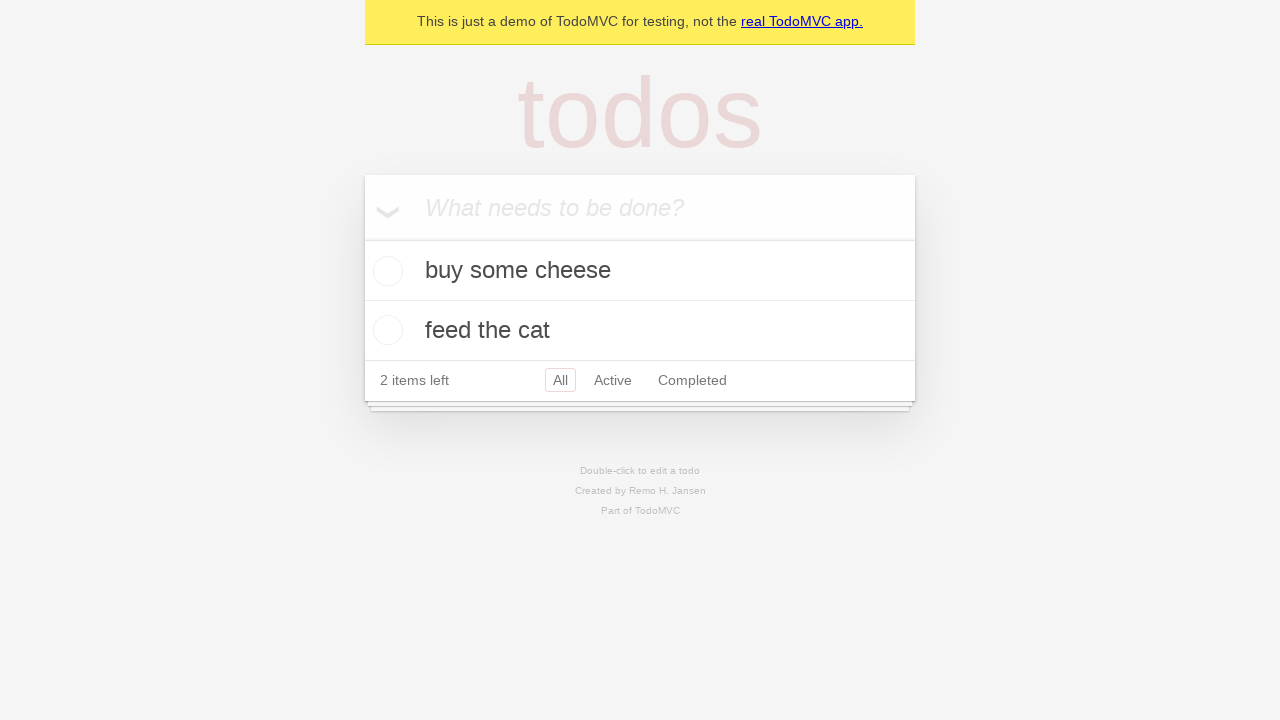

Filled todo input with 'book a doctors appointment' on internal:attr=[placeholder="What needs to be done?"i]
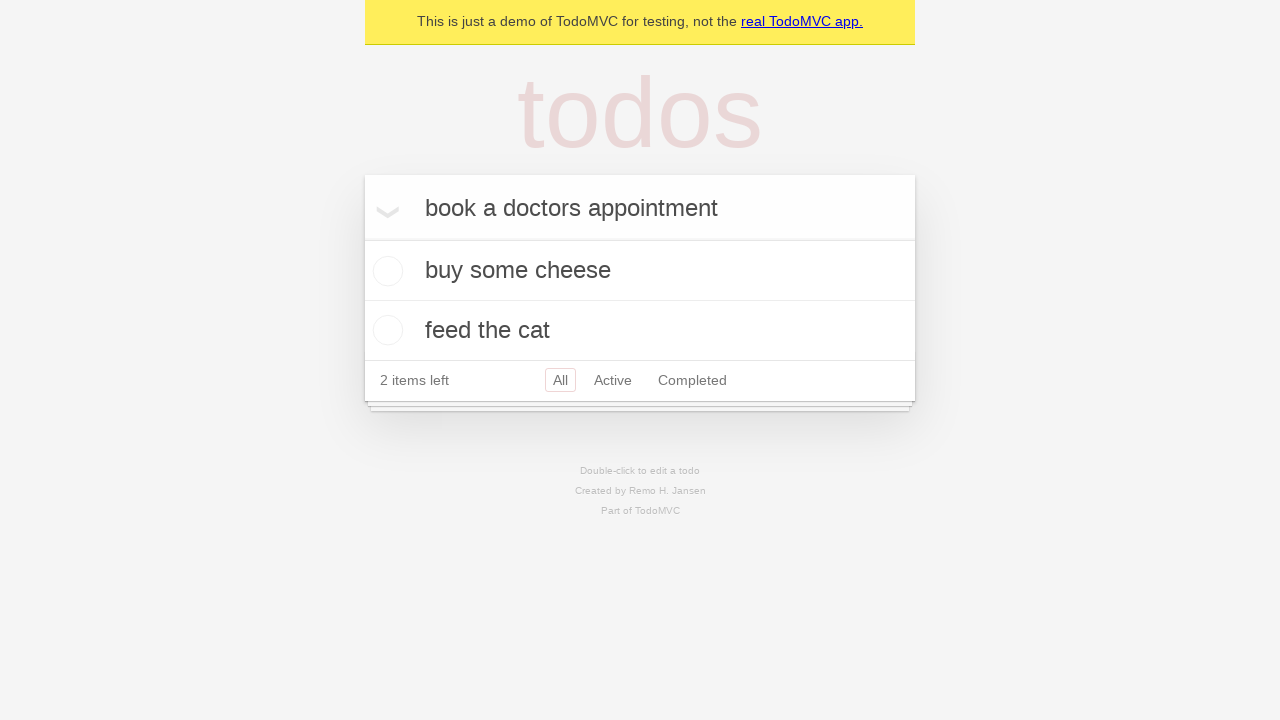

Pressed Enter to add third todo item on internal:attr=[placeholder="What needs to be done?"i]
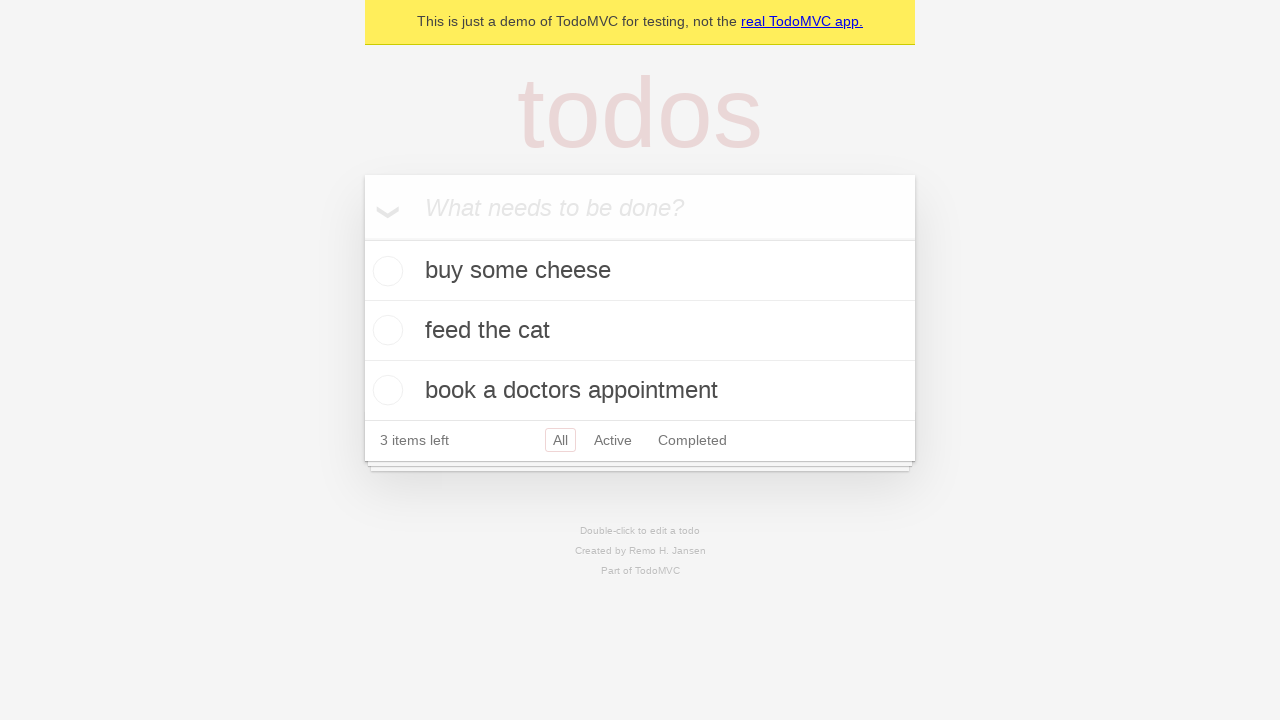

Checked the second todo item (feed the cat) at (385, 330) on internal:testid=[data-testid="todo-item"s] >> nth=1 >> internal:role=checkbox
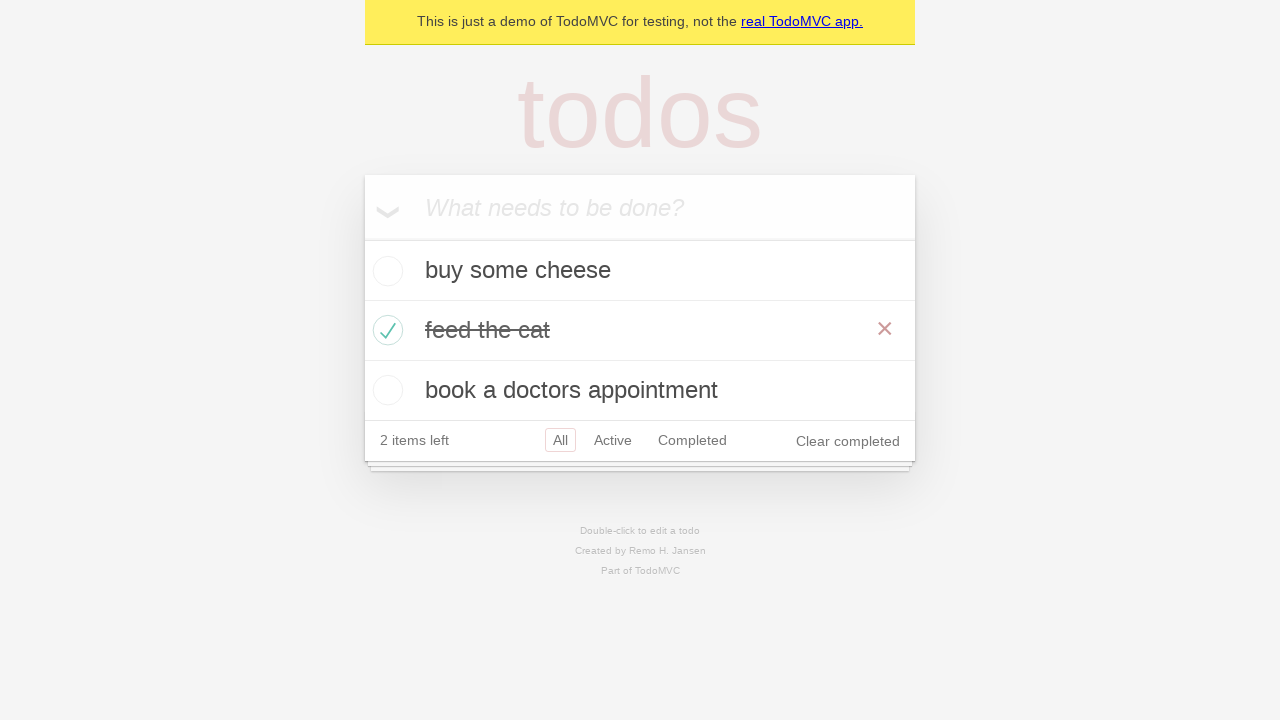

Clicked 'Clear completed' button to remove checked items at (848, 441) on internal:role=button[name="Clear completed"i]
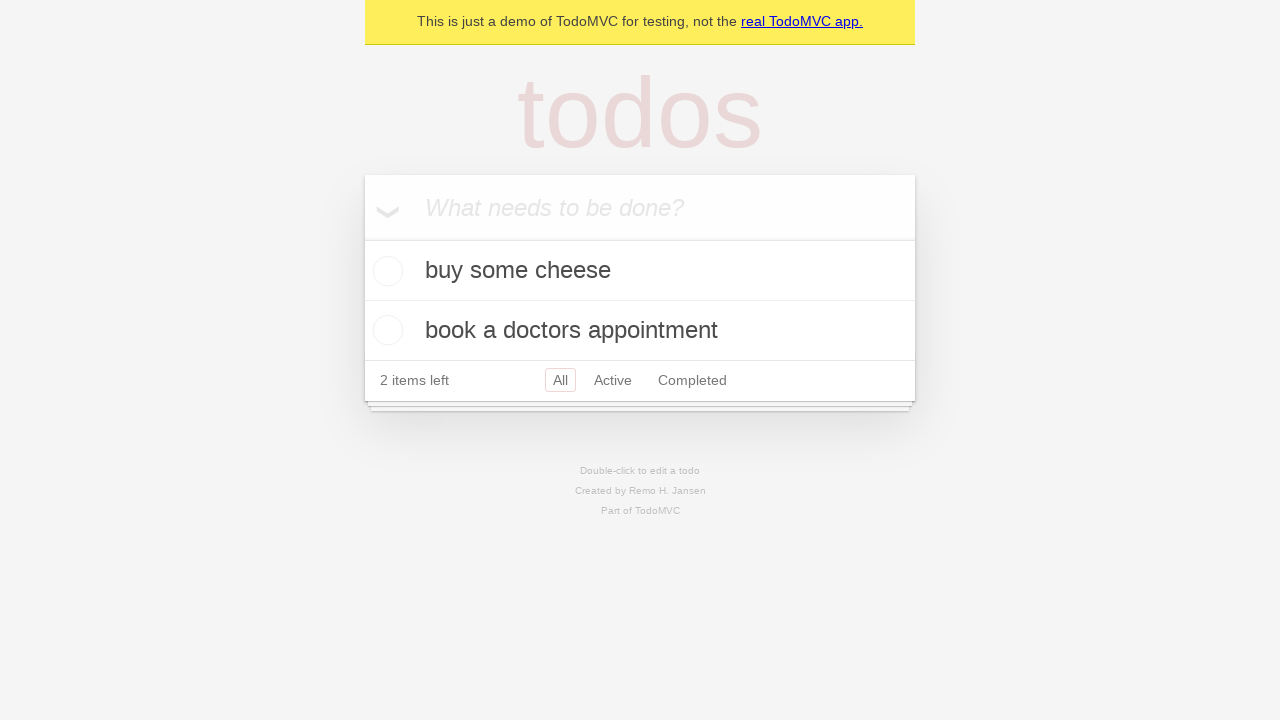

Verified remaining todo items are displayed (2 items remain)
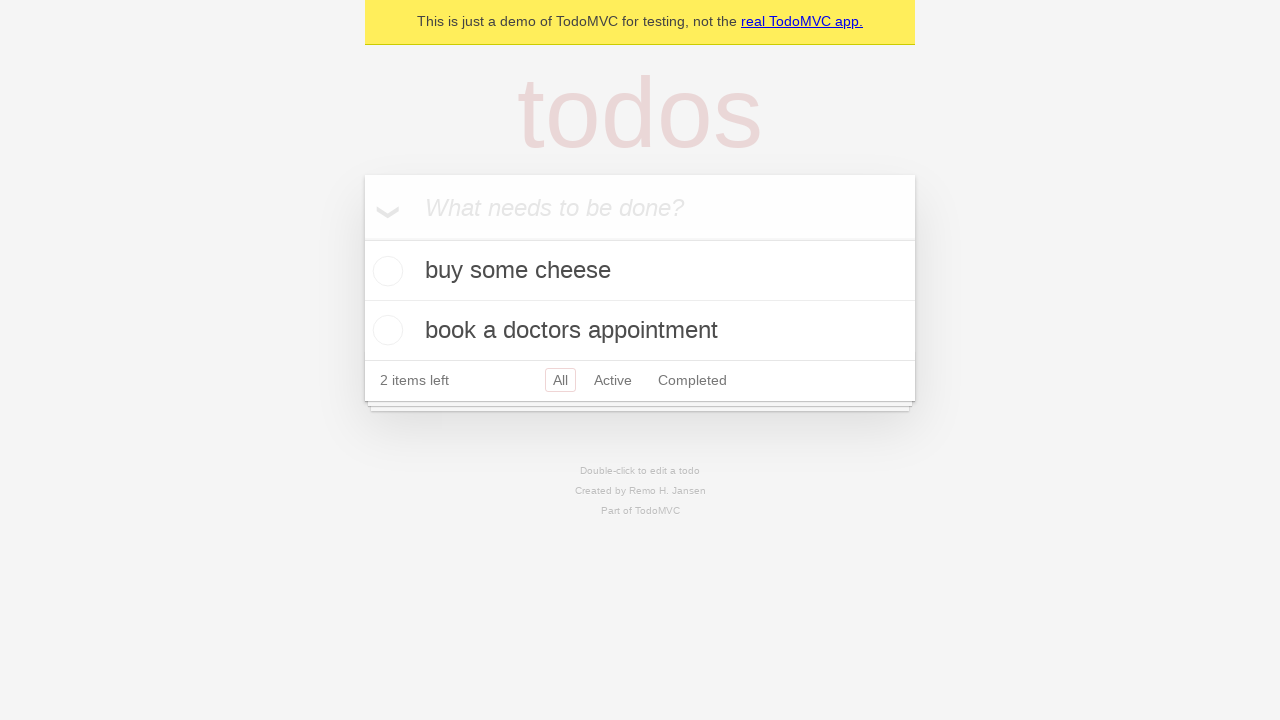

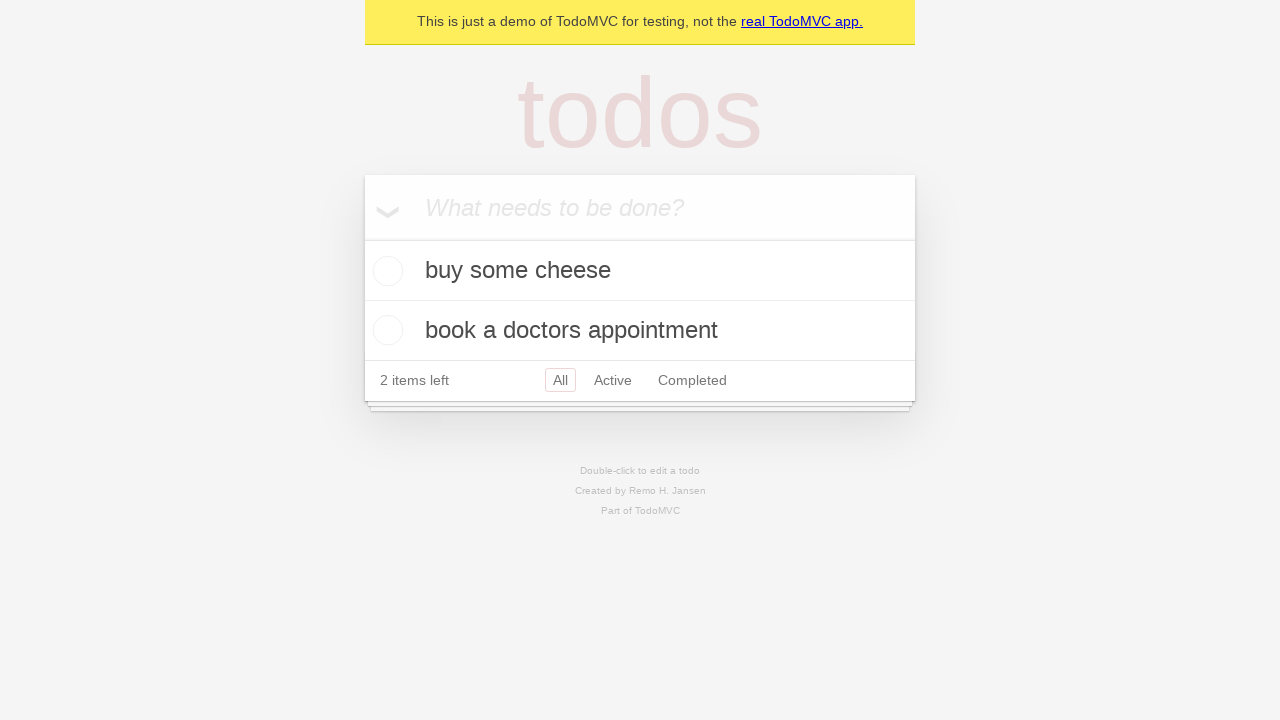